Tests clicking an add box button with a custom fluent wait strategy to wait for the dynamically added element before verifying its background color

Starting URL: https://www.selenium.dev/selenium/web/dynamic.html

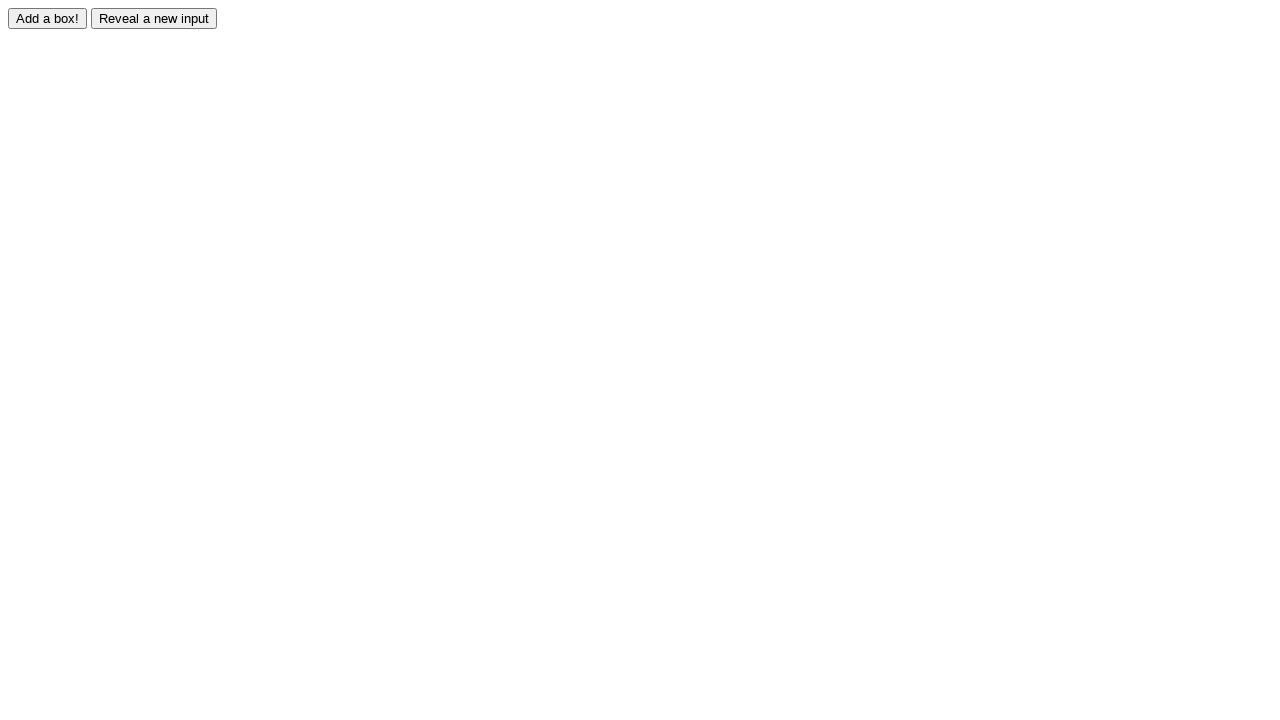

Clicked the add box button at (48, 18) on input#adder
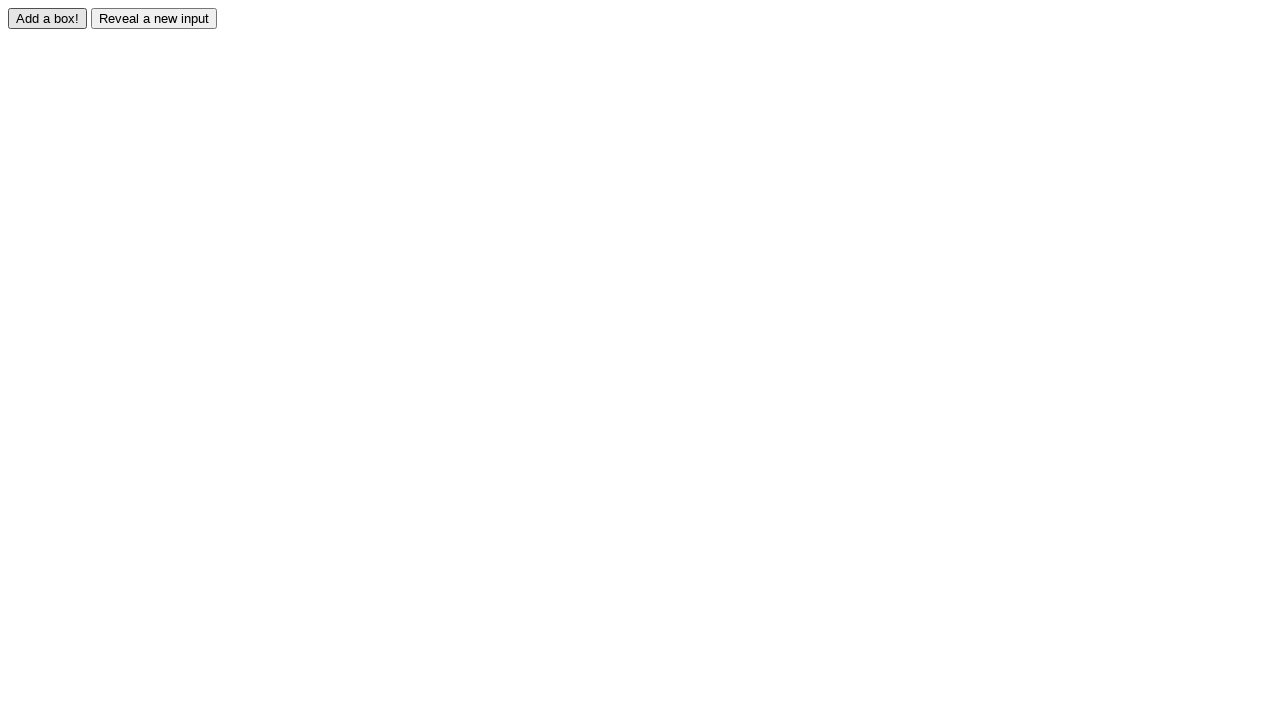

Waited for dynamically added box element to become visible
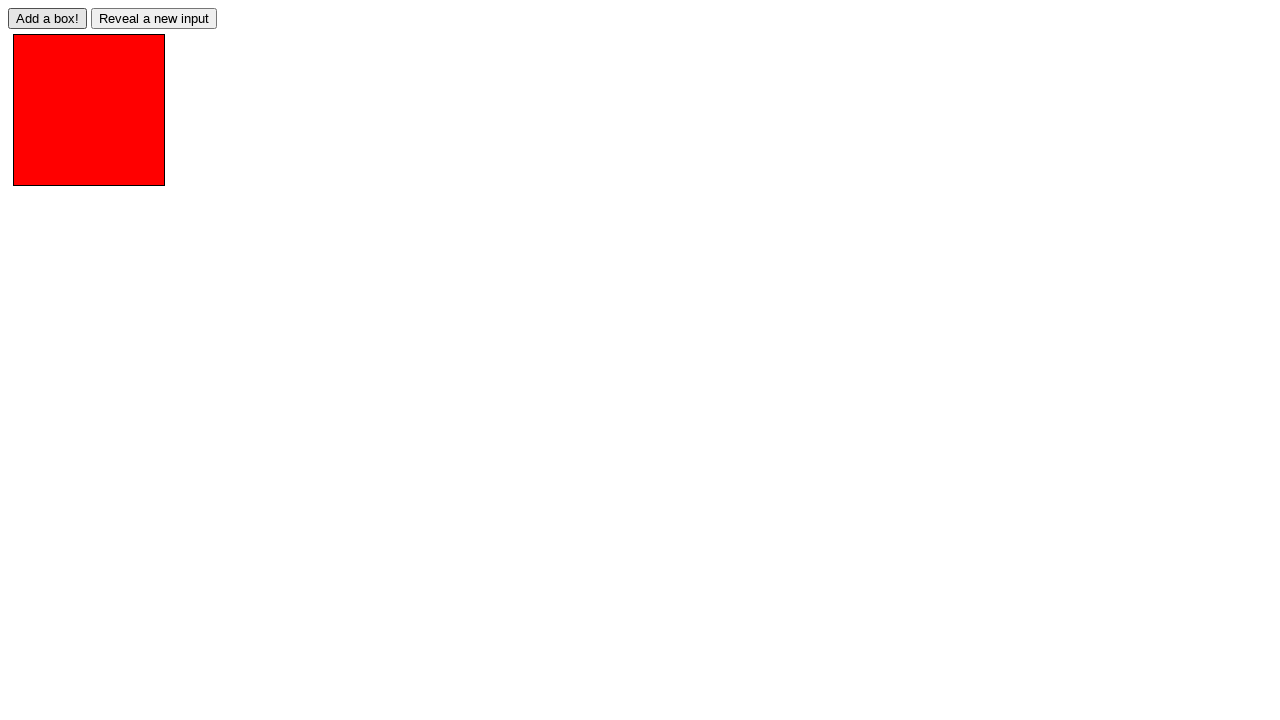

Retrieved background color: rgb(255, 0, 0)
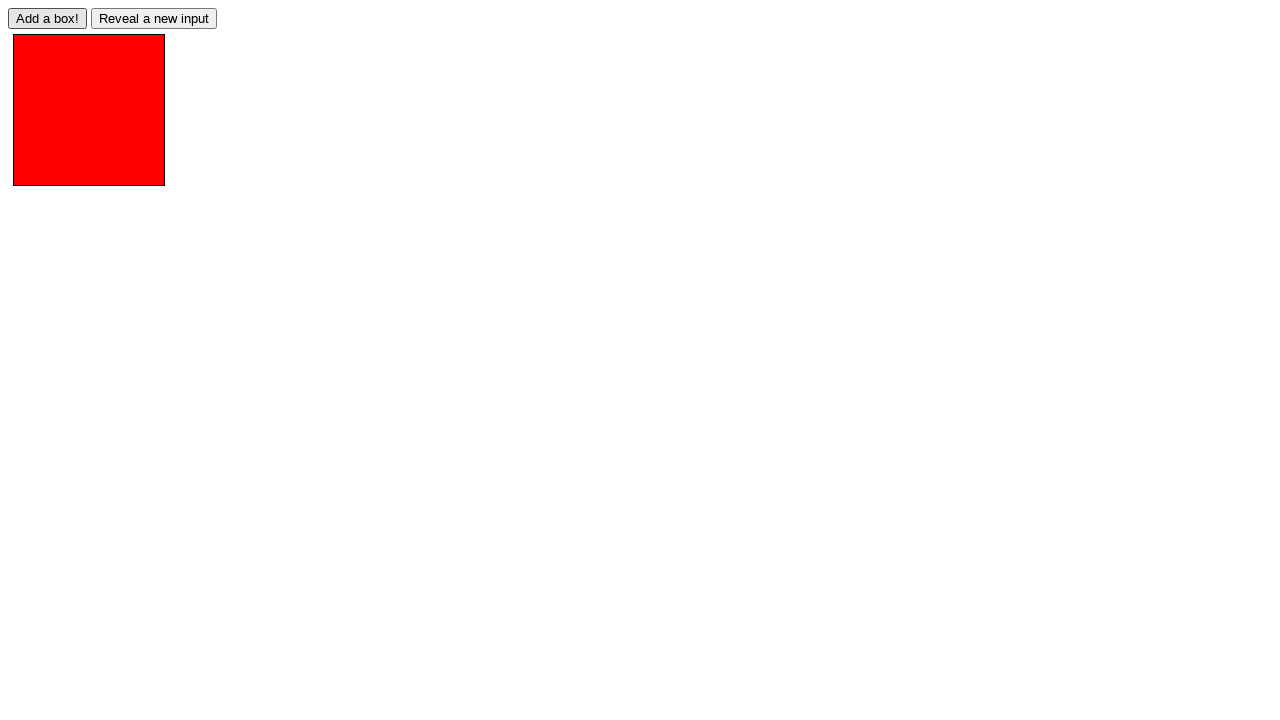

Printed background color: rgb(255, 0, 0)
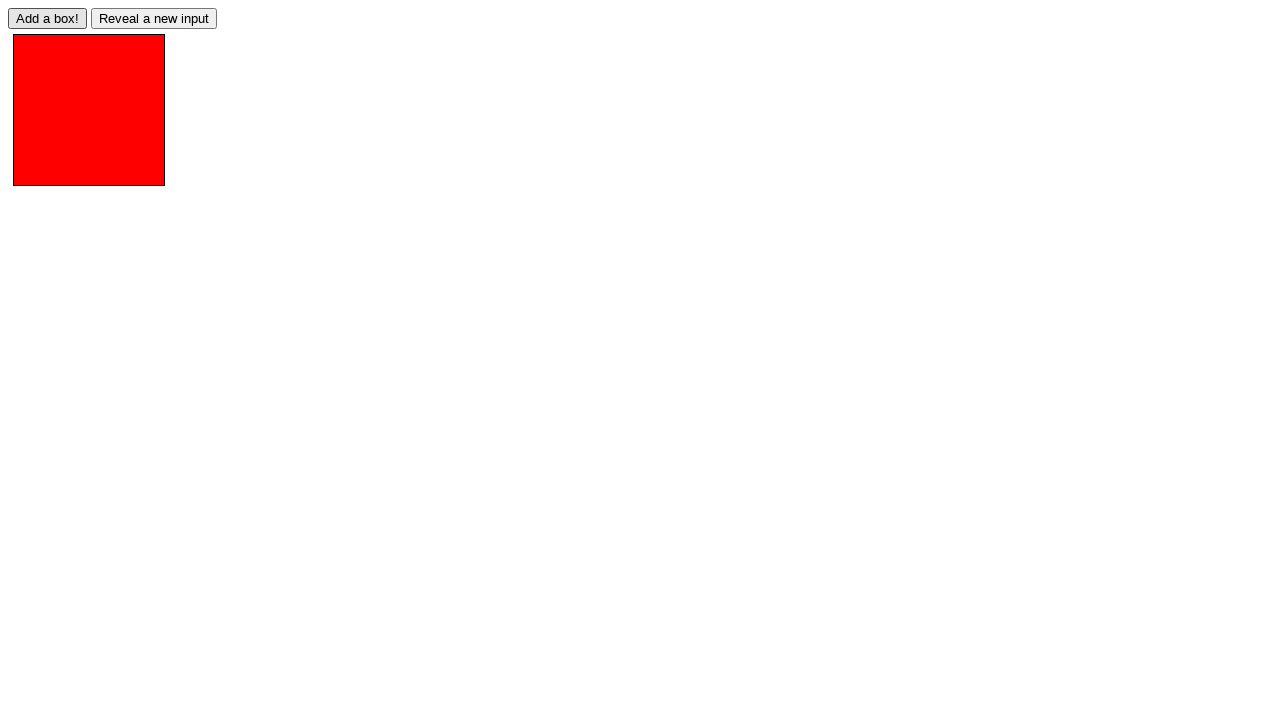

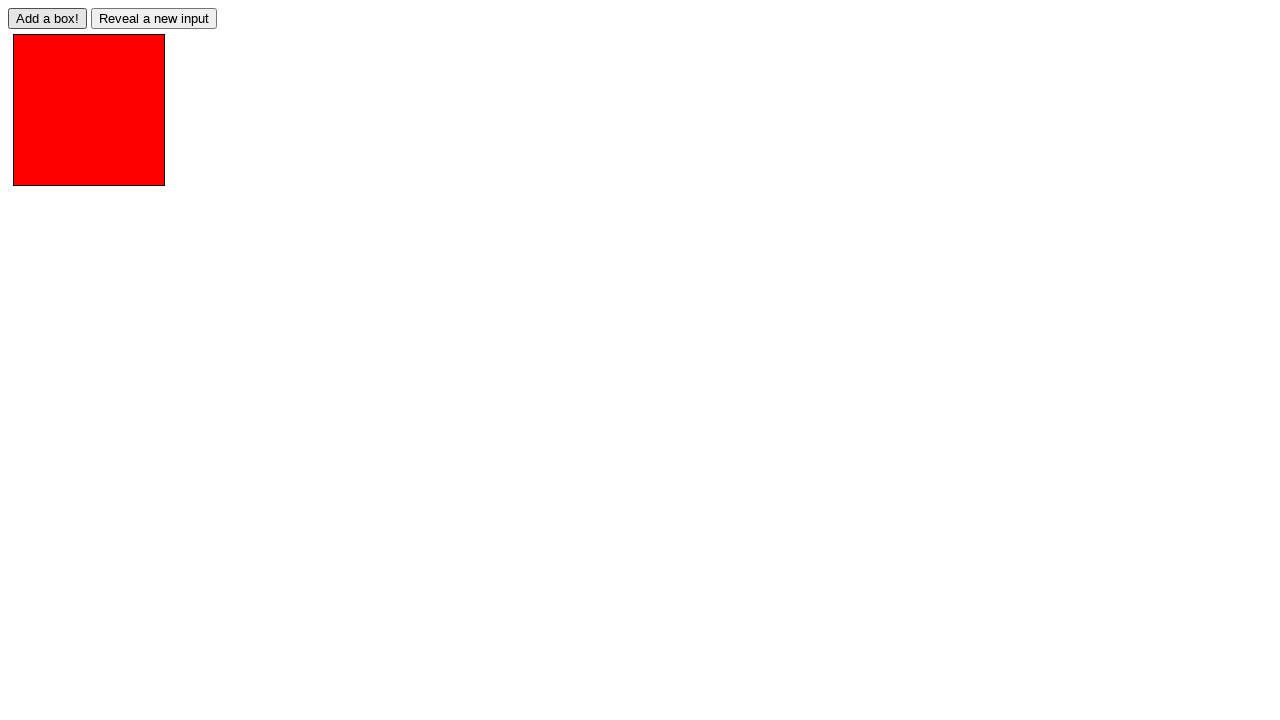